Tests JavaScript alert handling by navigating to a W3Schools demo page, switching to an iframe, clicking a "Try it" button that triggers an alert, and dismissing the alert dialog.

Starting URL: https://www.w3schools.com/jsref/tryit.asp?filename=tryjsref_alert3

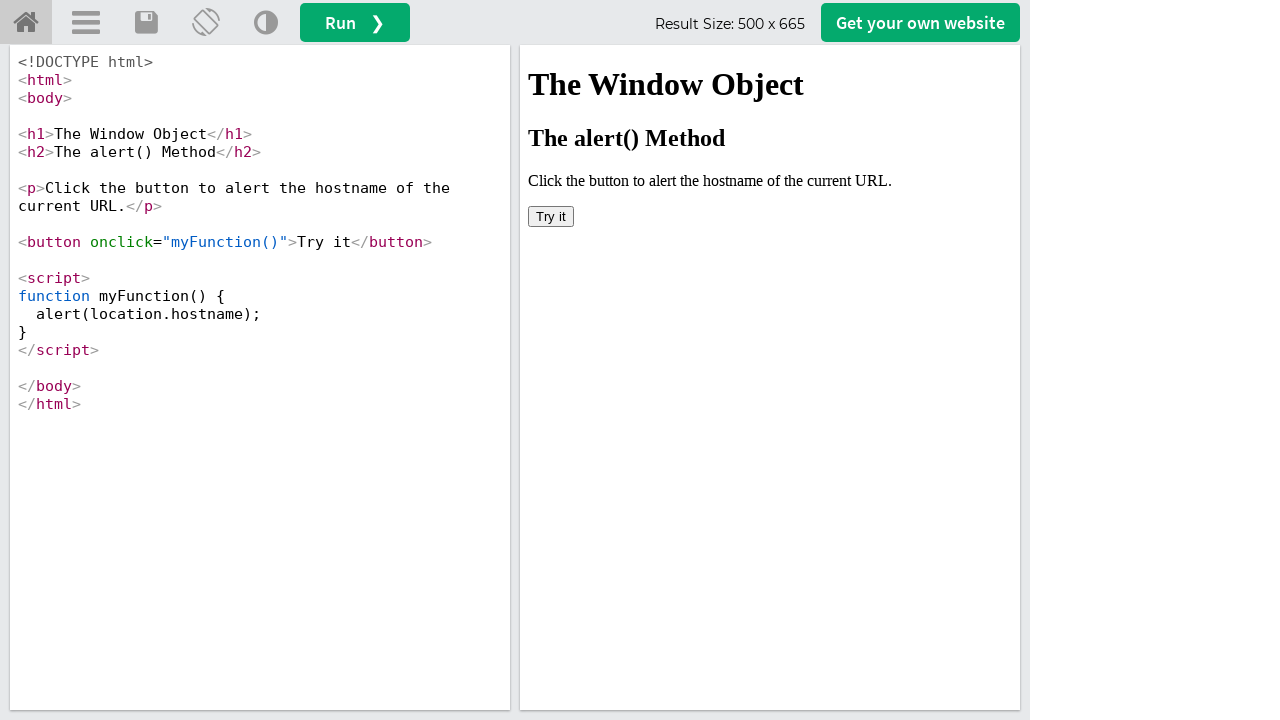

Waited for page to load with networkidle state
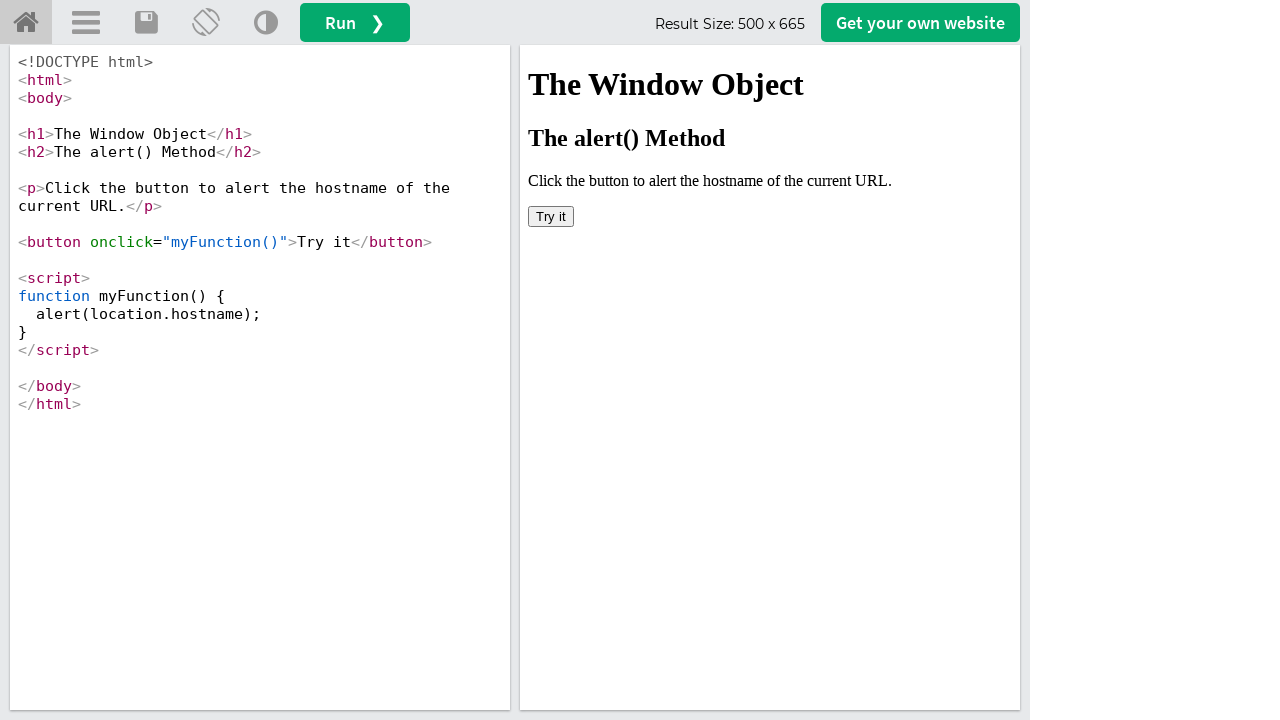

Located iframe with ID 'iframeResult'
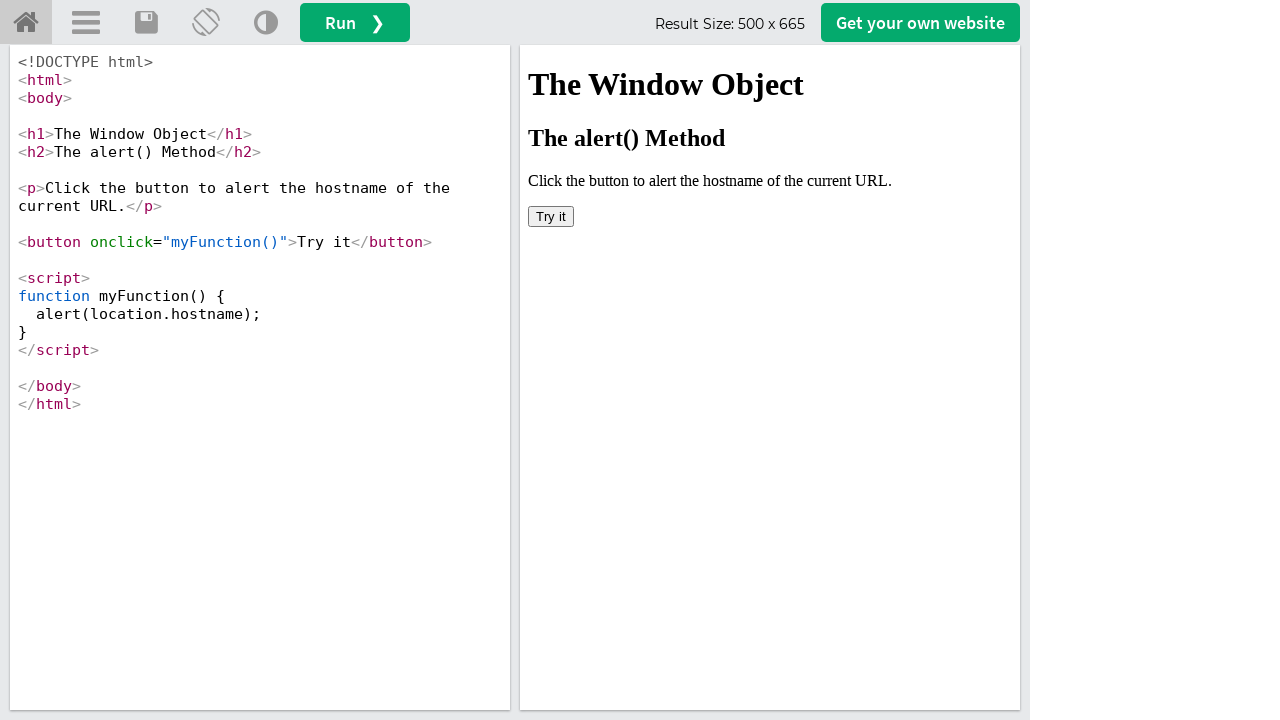

Set up dialog handler to dismiss alerts
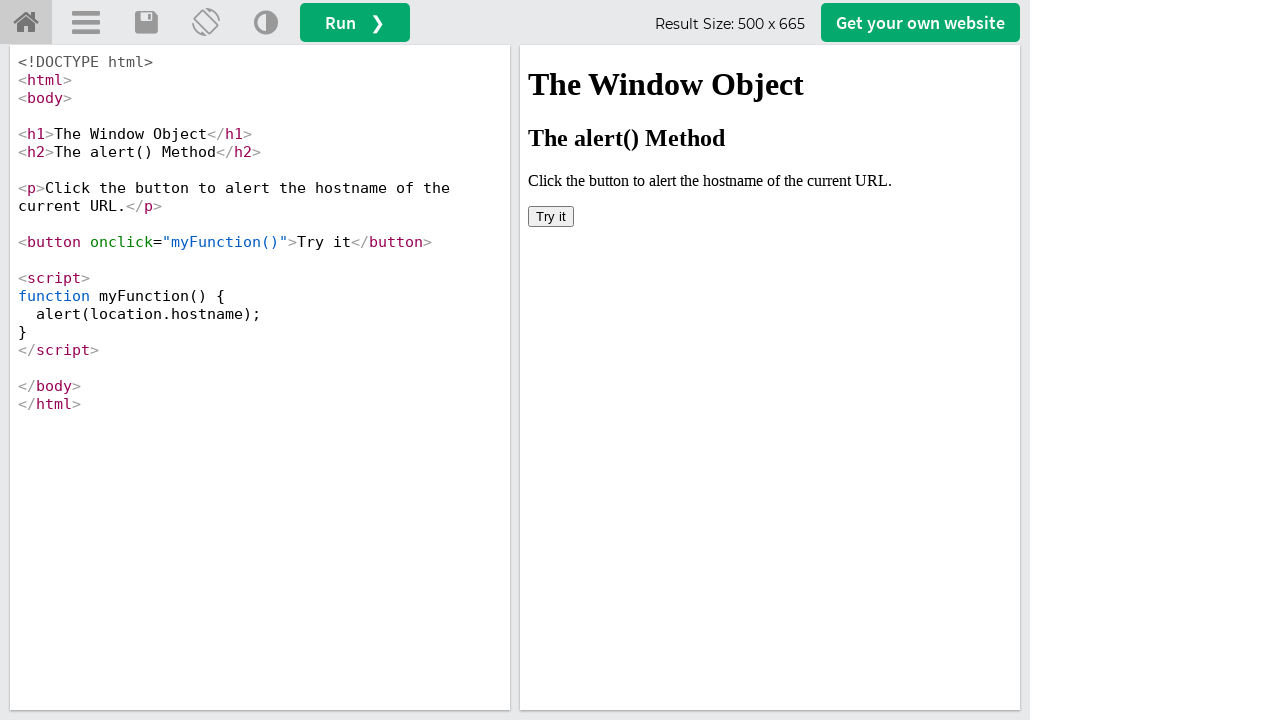

Clicked 'Try it' button inside iframe to trigger alert at (551, 216) on #iframeResult >> internal:control=enter-frame >> xpath=//*[text()='Try it']
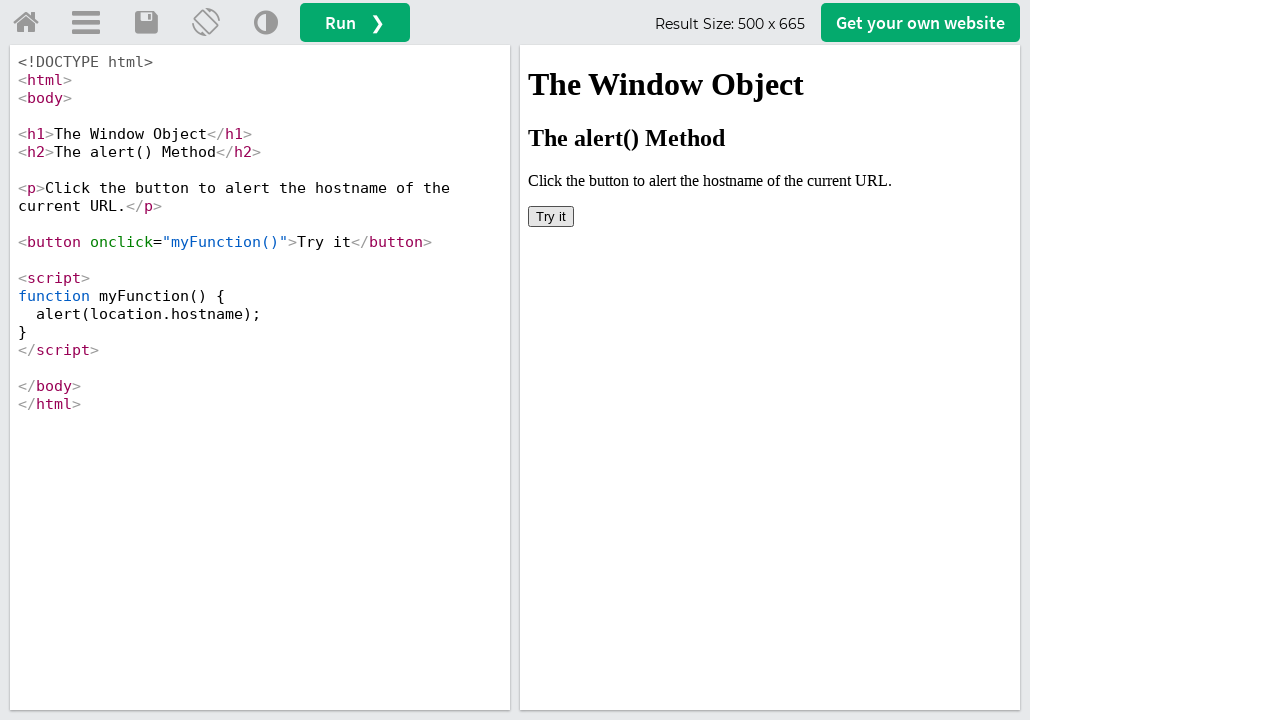

Waited 1000ms for alert interaction to complete
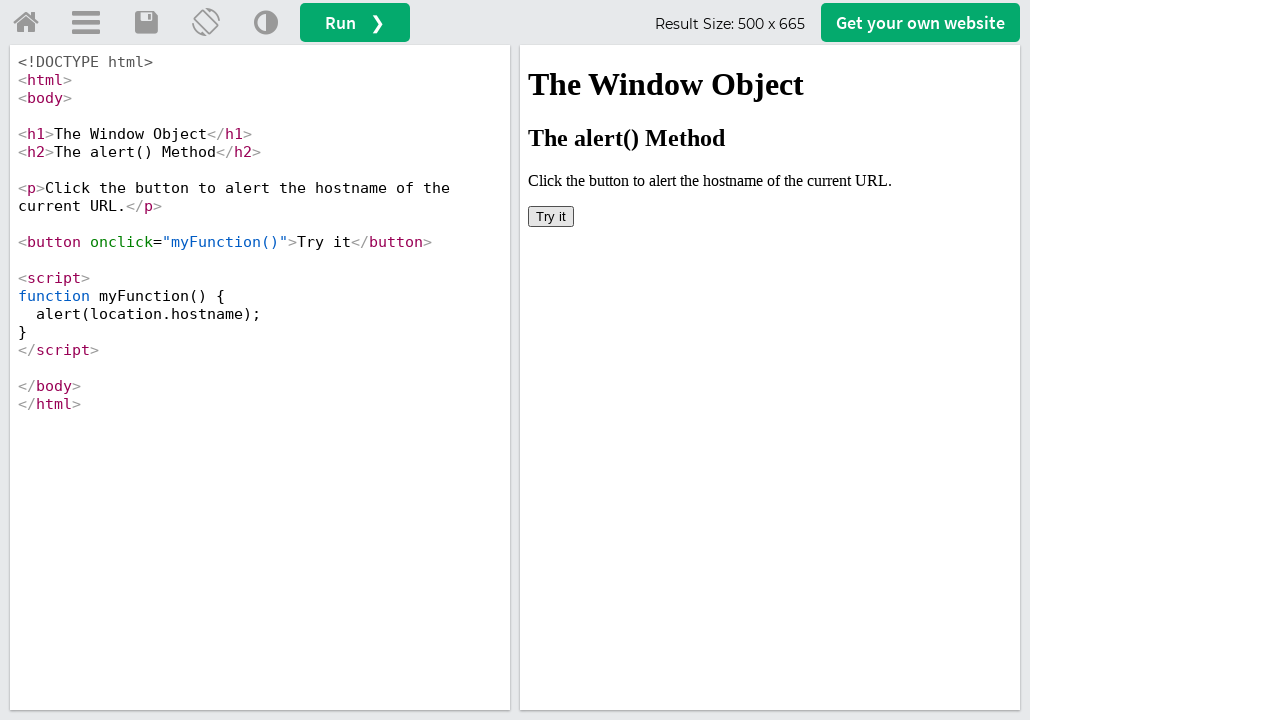

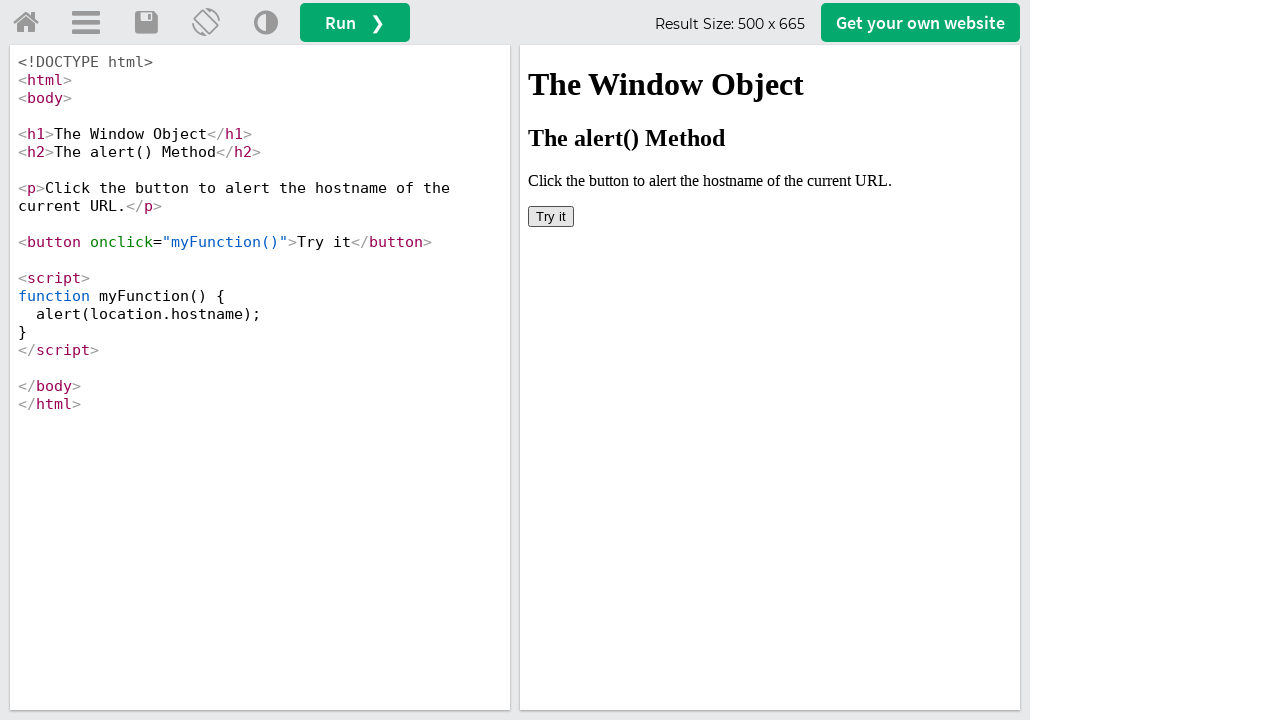